Navigates to a football statistics page and clicks the "All matches" button to view all match data

Starting URL: https://www.adamchoi.co.uk/overs/detailed

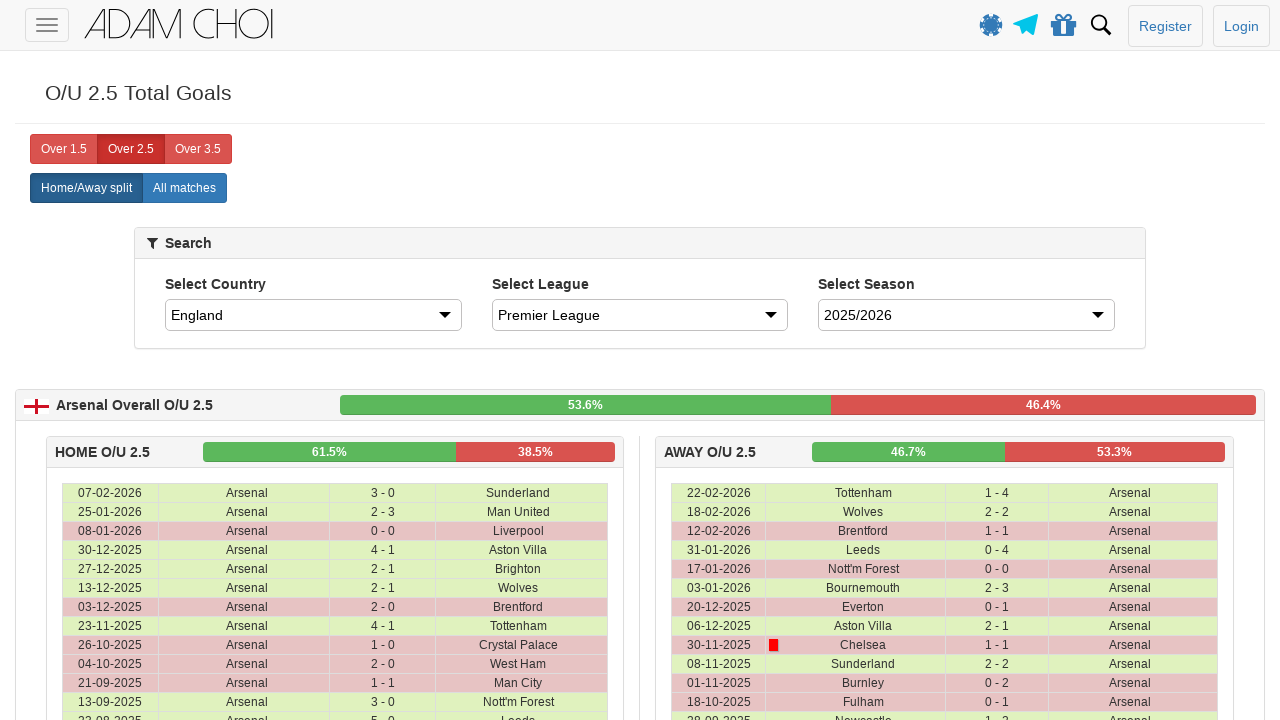

Navigated to football statistics page
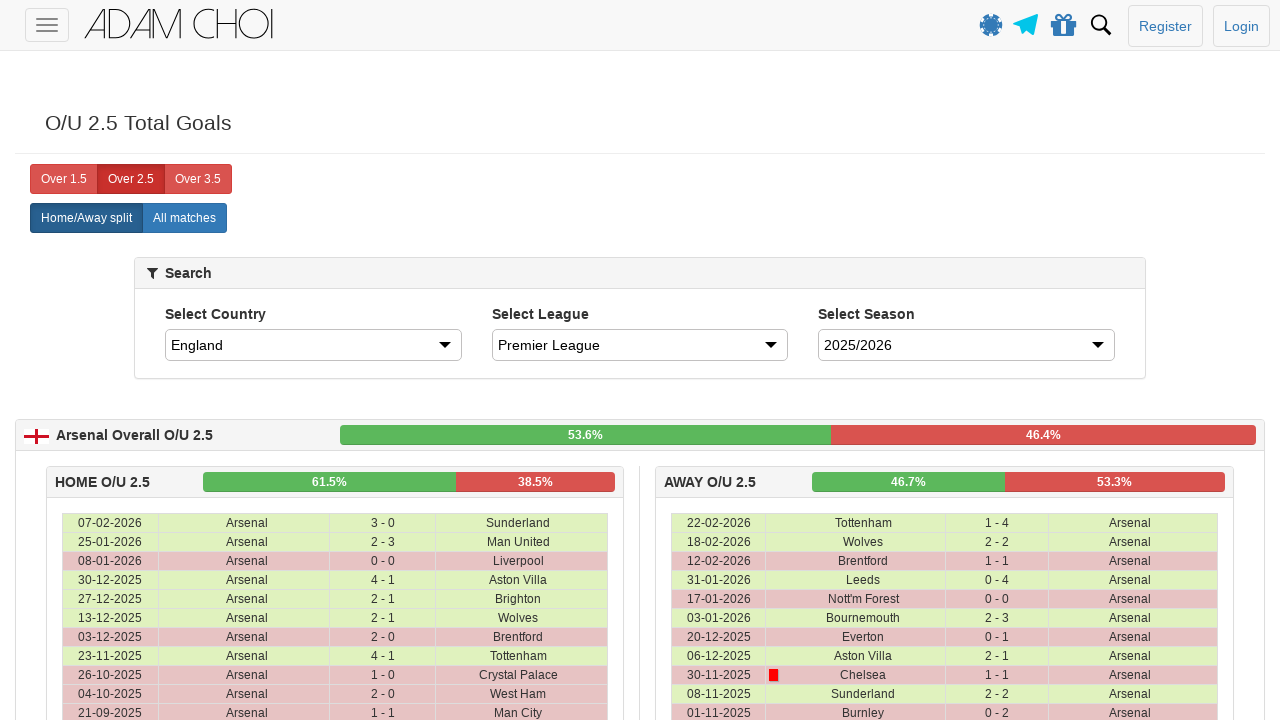

Clicked the 'All matches' button at (184, 218) on xpath=//label[@analytics-event="All matches"]
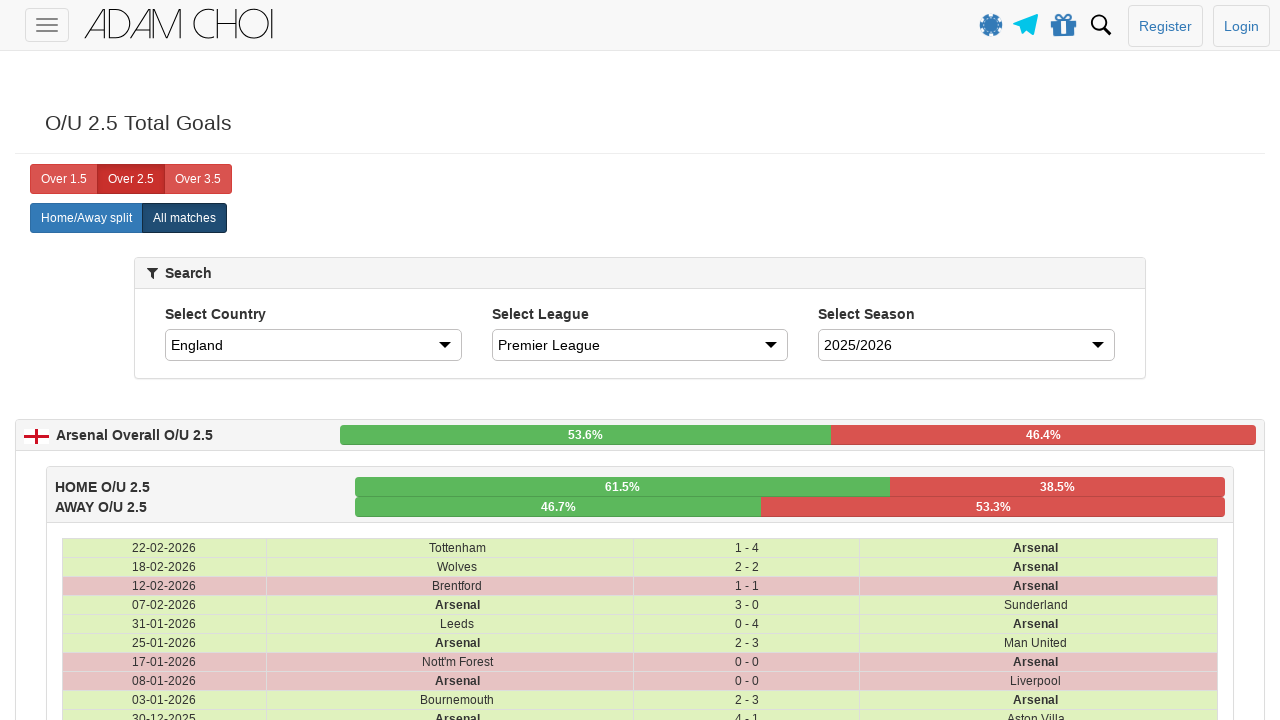

Match data table rows loaded
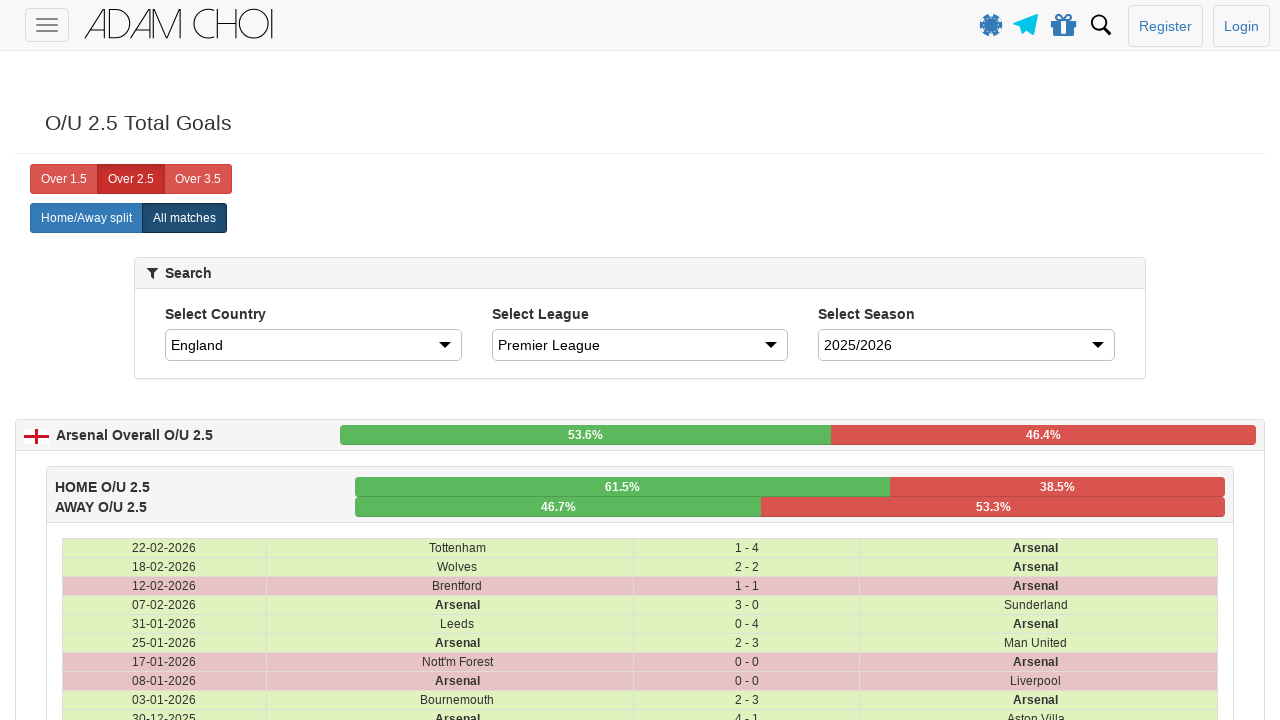

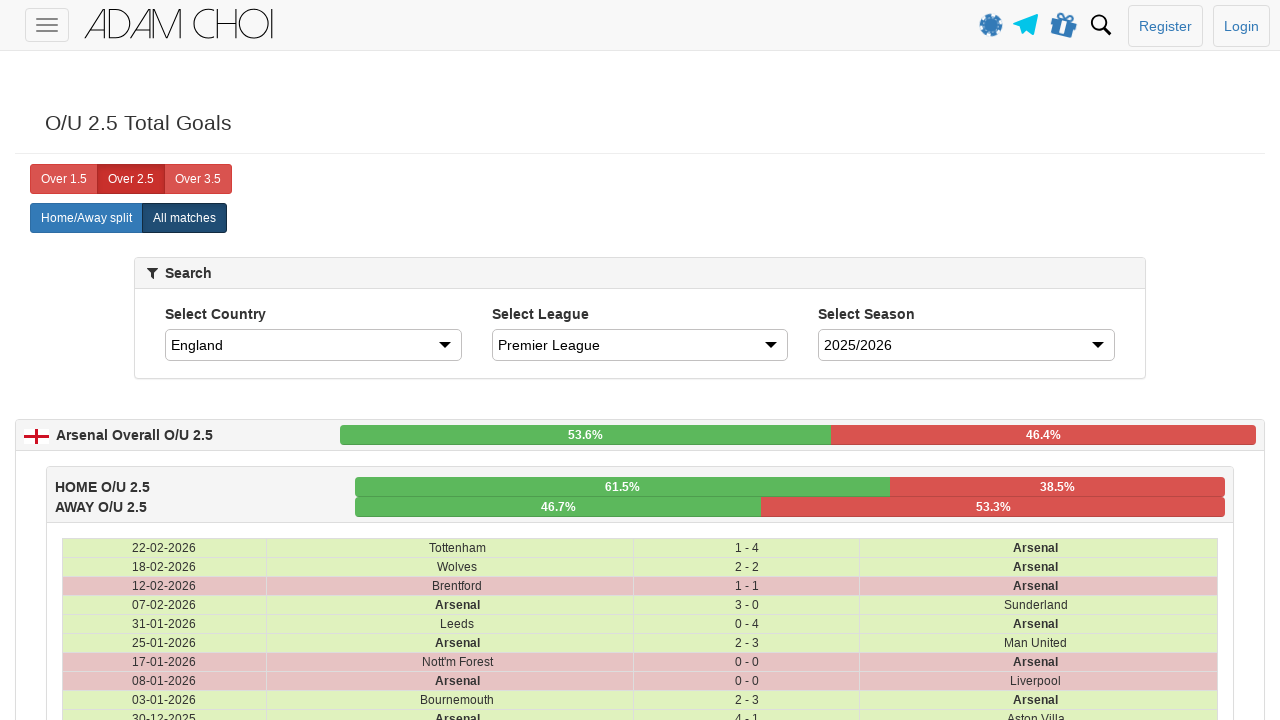